Tests accepting a simple JavaScript alert by clicking the JS Alert button and accepting the alert dialog

Starting URL: https://the-internet.herokuapp.com/javascript_alerts

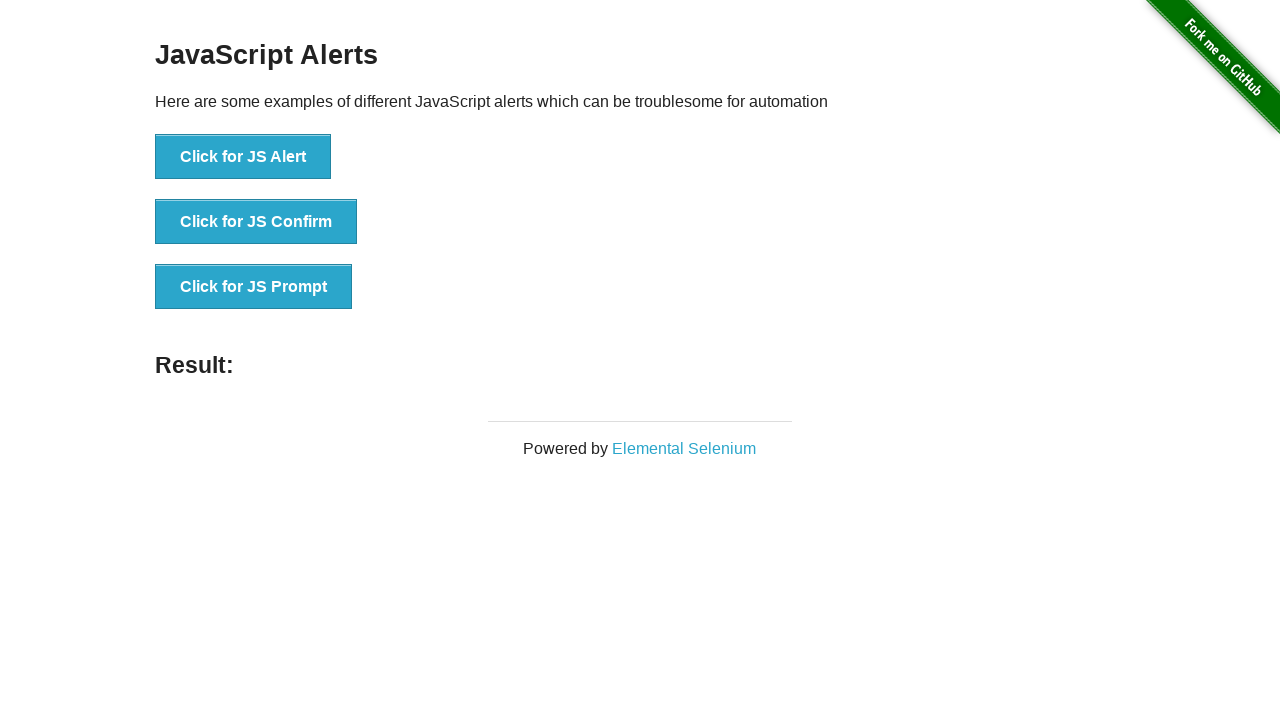

Clicked the JS Alert button at (243, 157) on [onclick='jsAlert()']
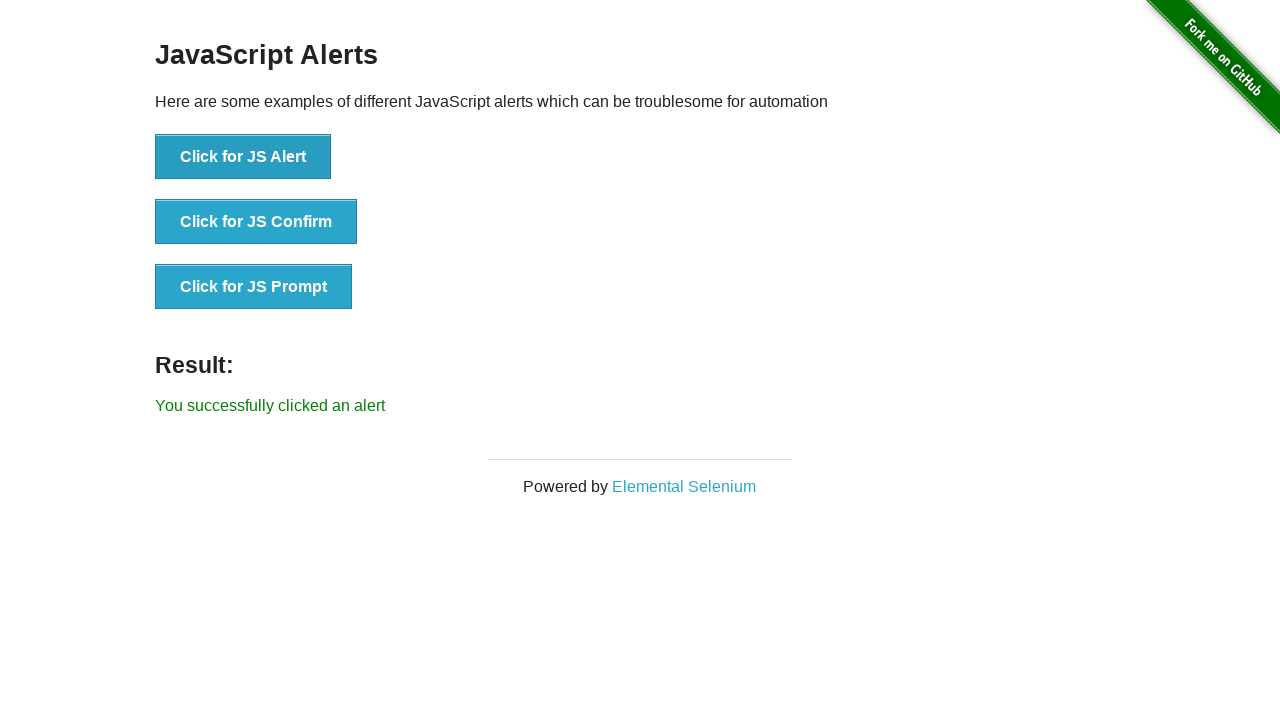

Set up dialog handler to accept alert
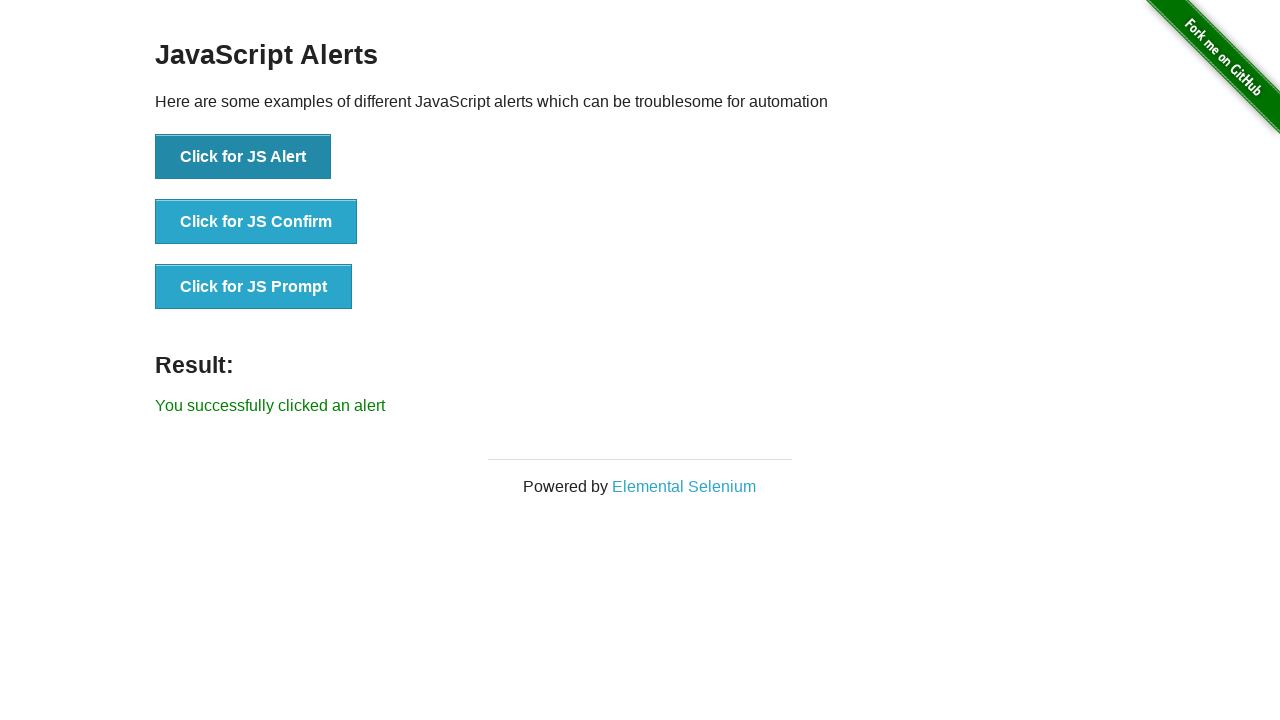

Alert accepted and result text appeared
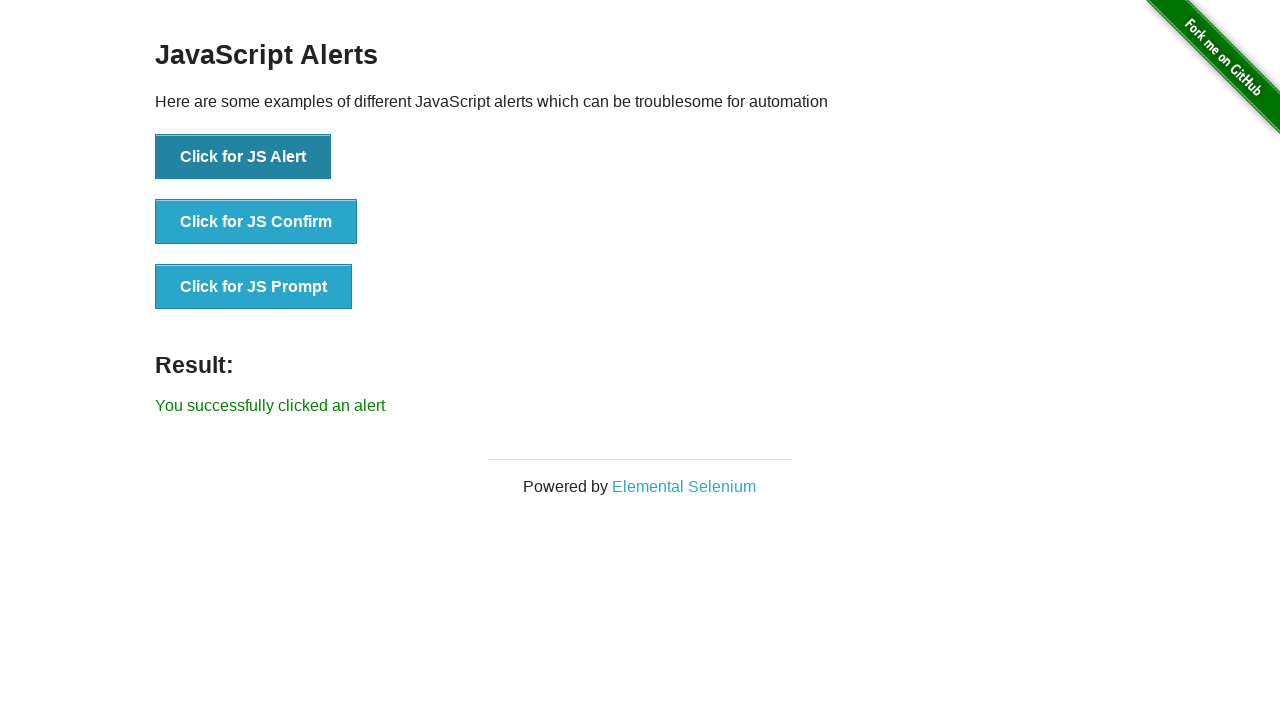

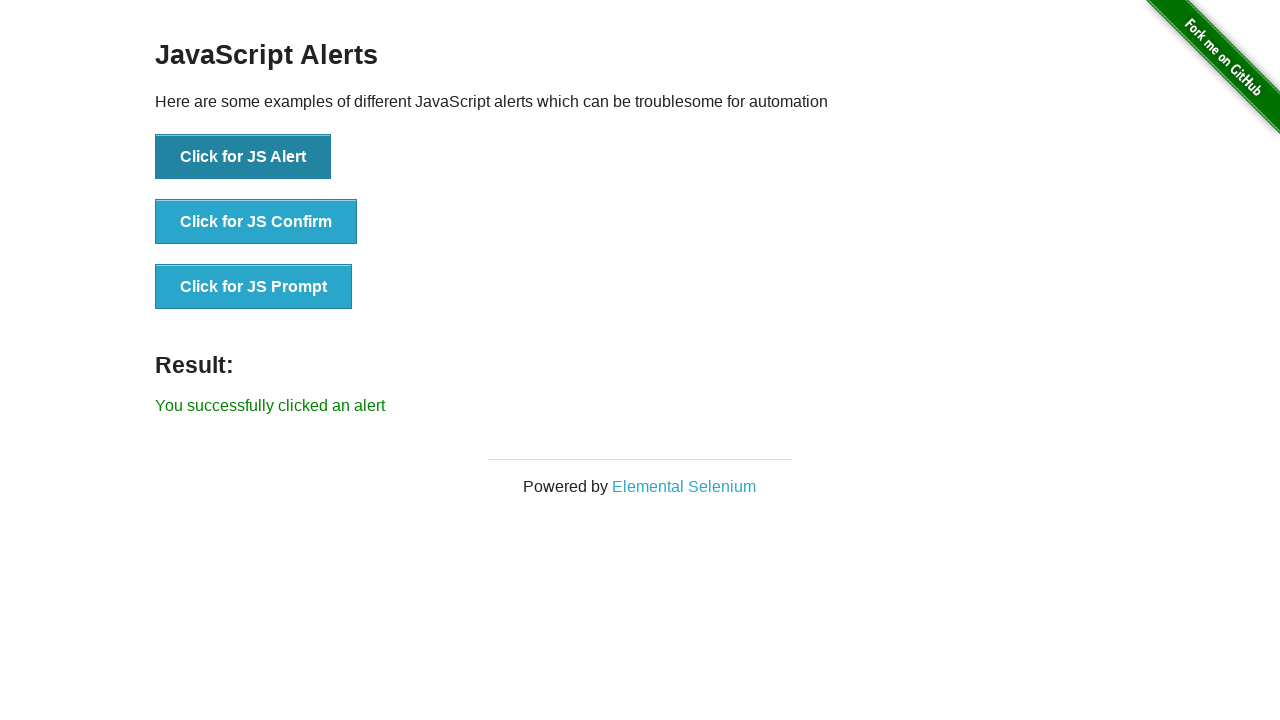